Tests reading pseudo-element content from a star rating component using JavaScript execution

Starting URL: https://play1.automationcamp.ir/advanced.html

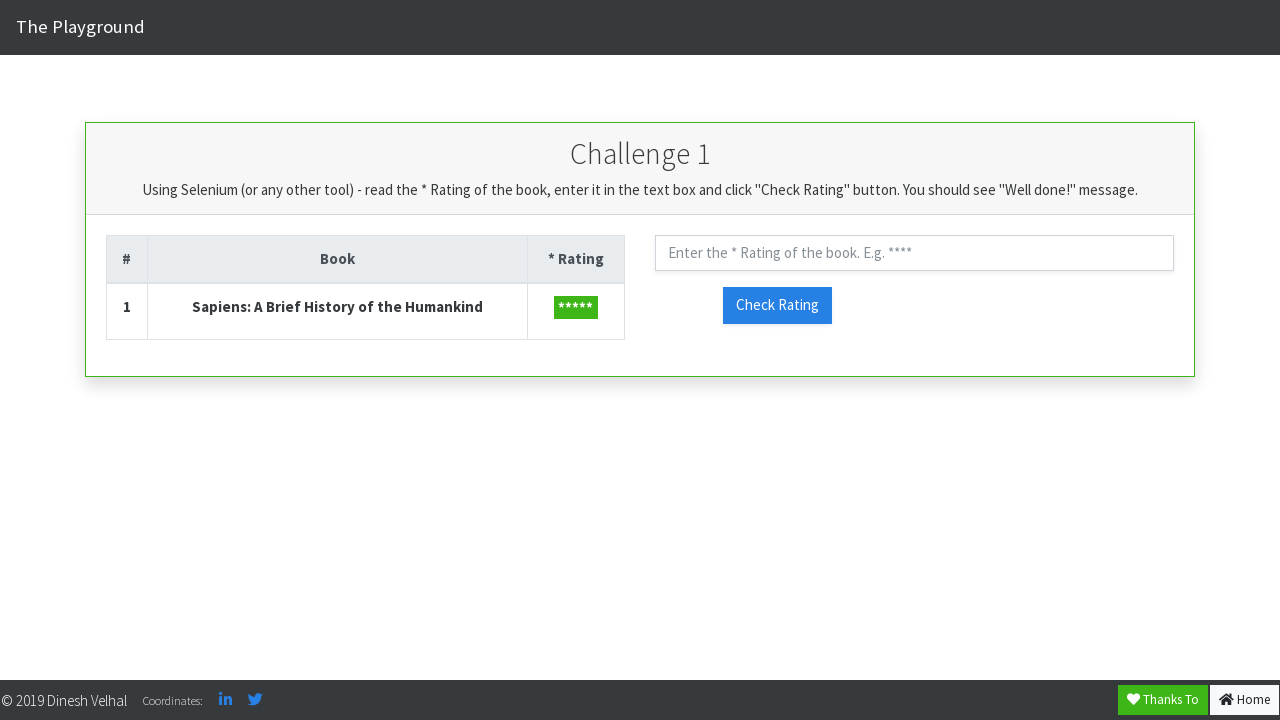

Navigated to advanced.html page
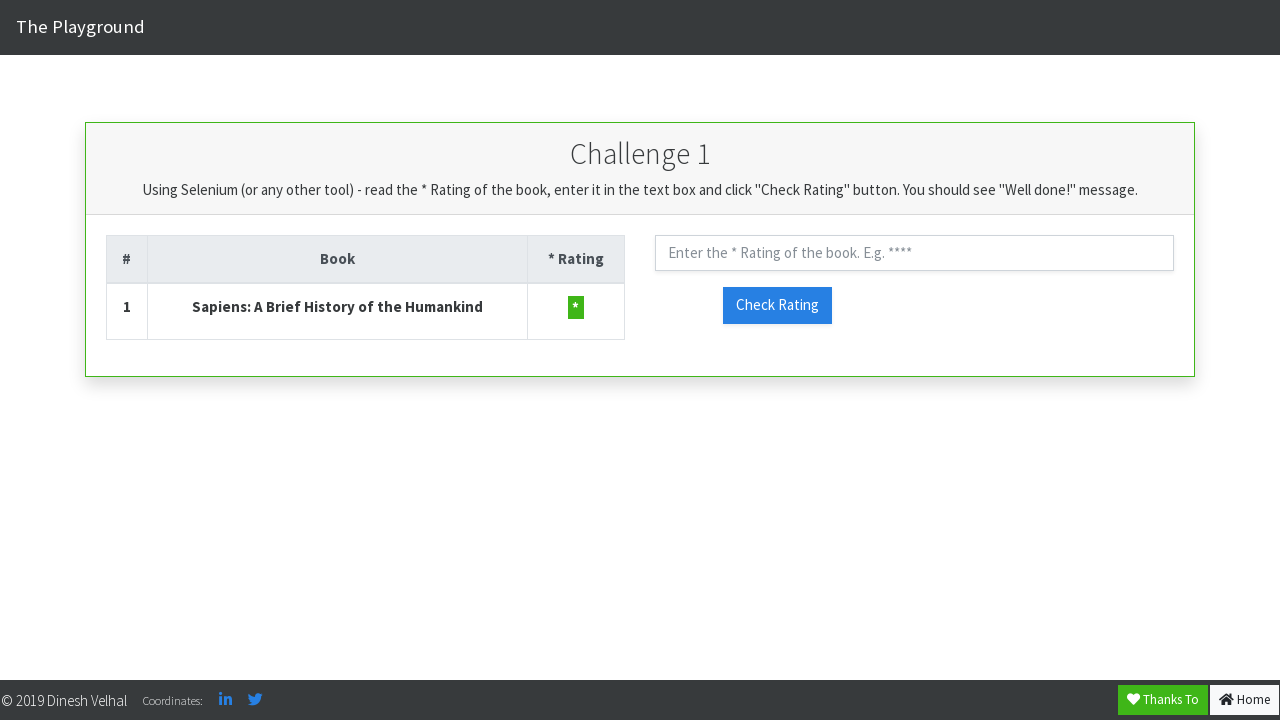

Located star rating element
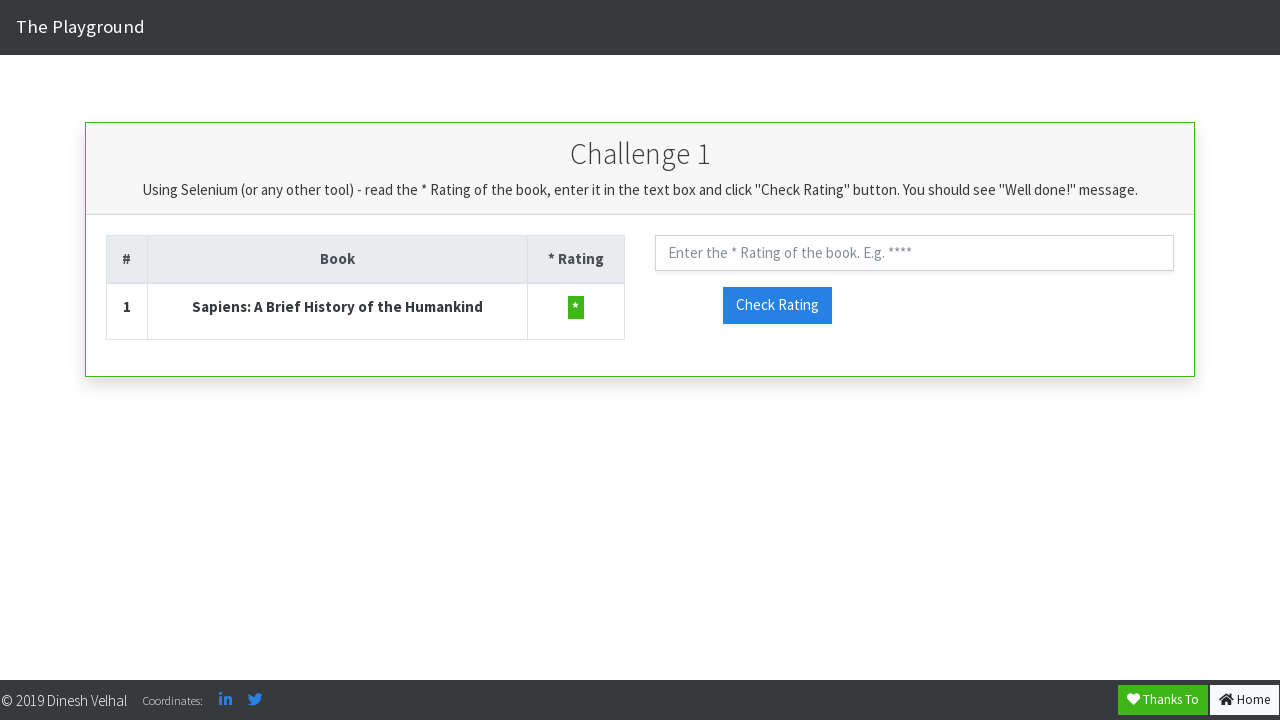

Retrieved initial text content from star rating: ''
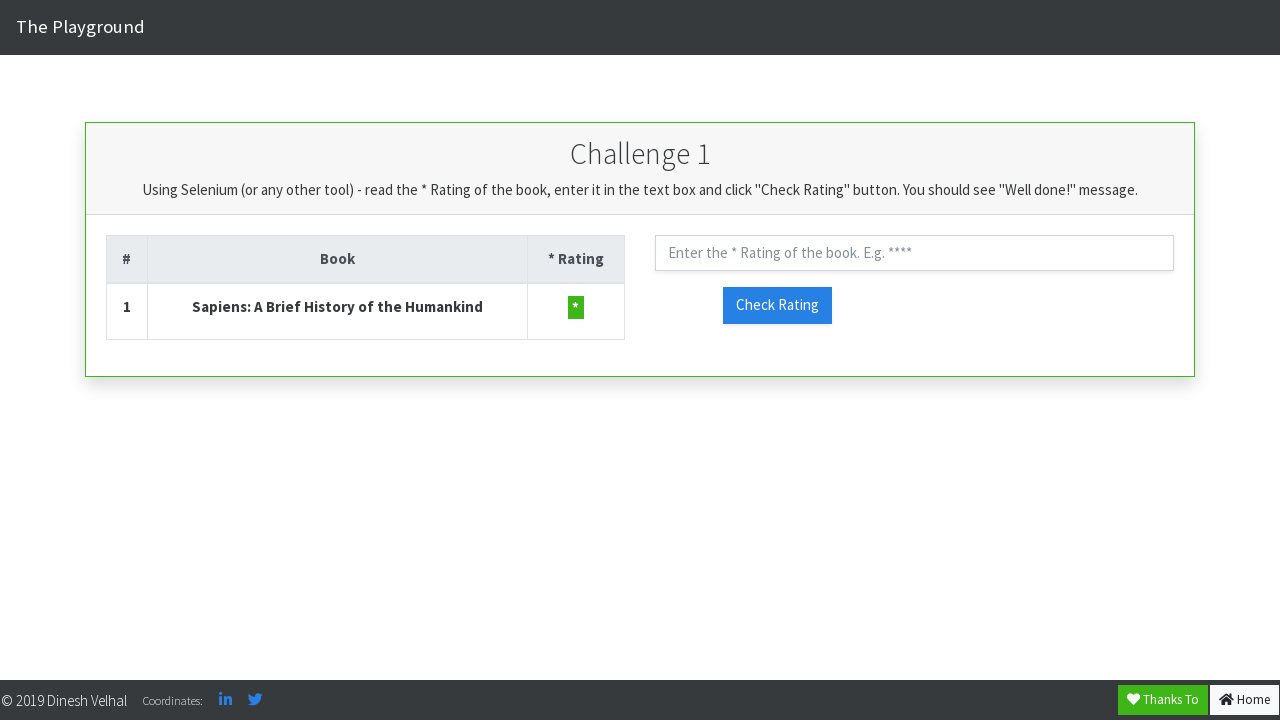

Executed JavaScript to read pseudo-element ::after content: '"*"'
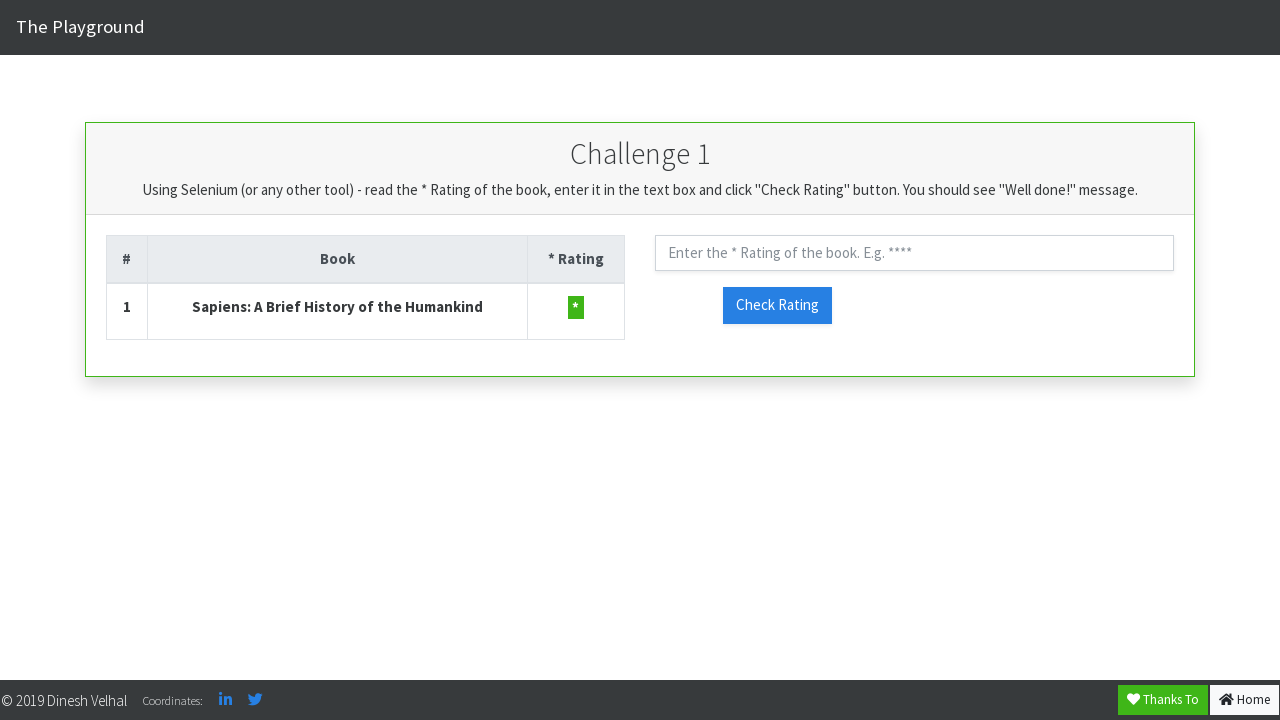

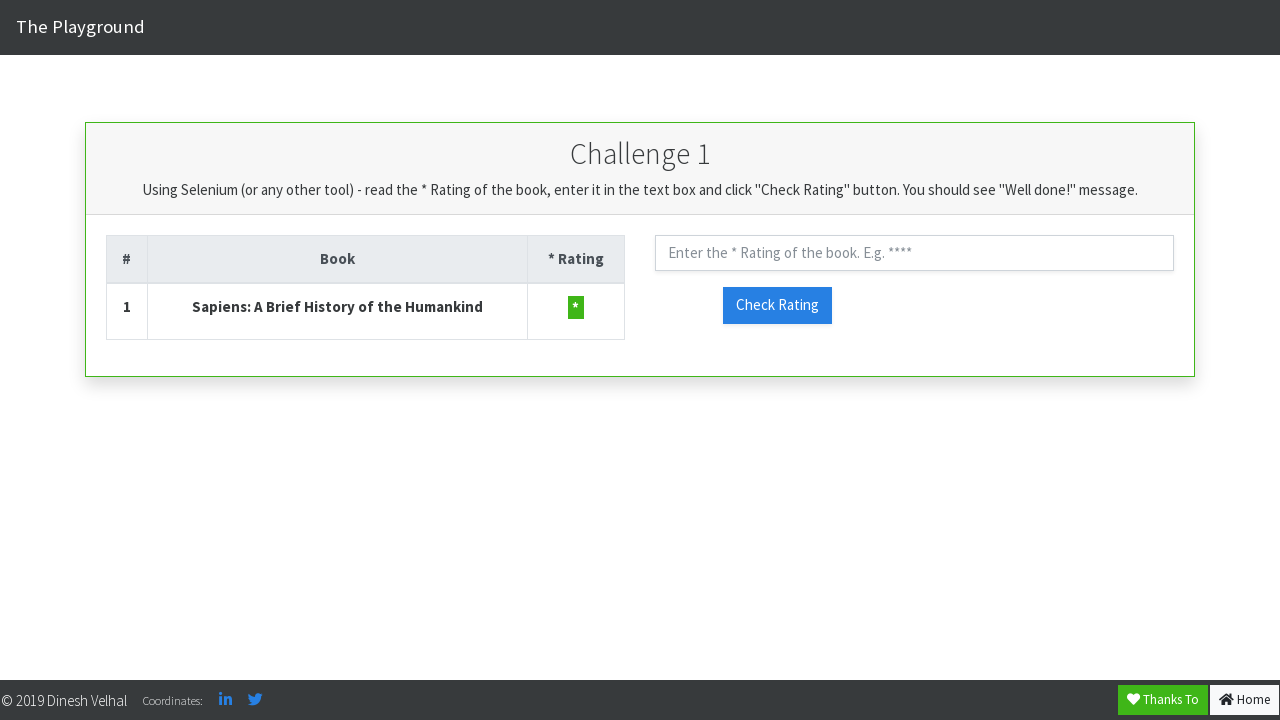